Navigates to BrowserLeaks comprehensive browser leak testing page and waits for it to load.

Starting URL: https://browserleaks.com/

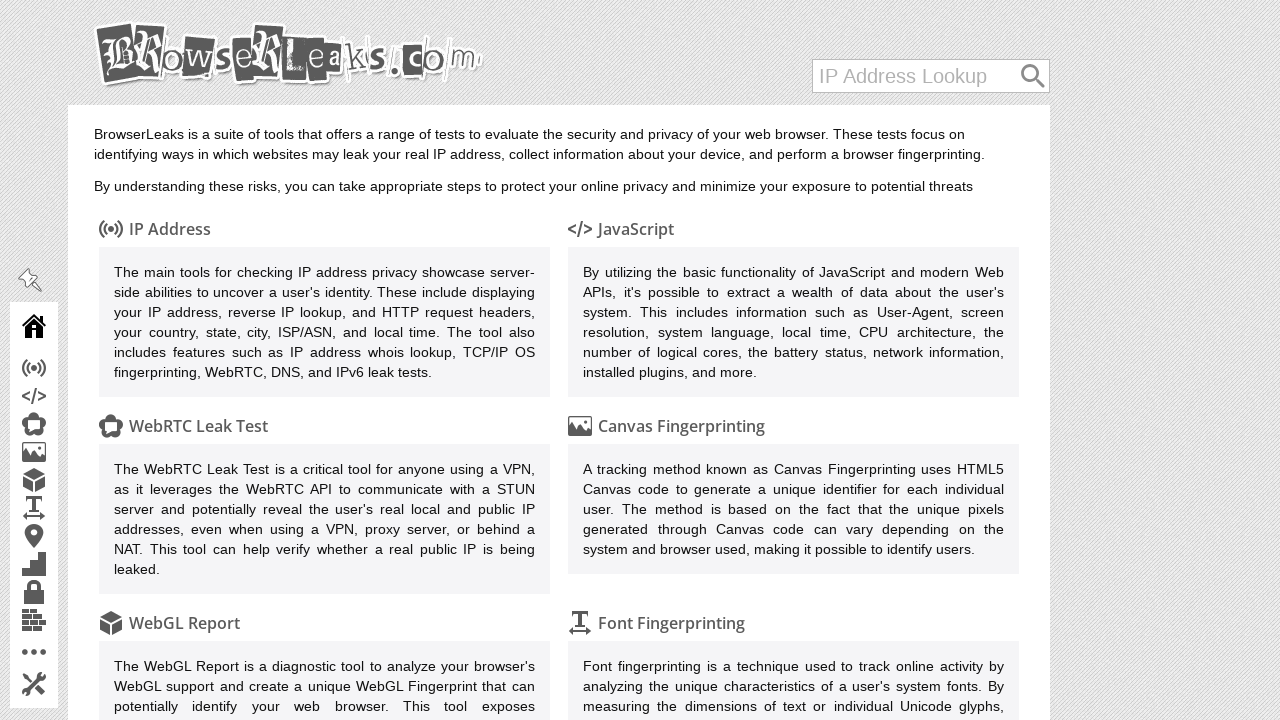

Set viewport size to 1920x1080
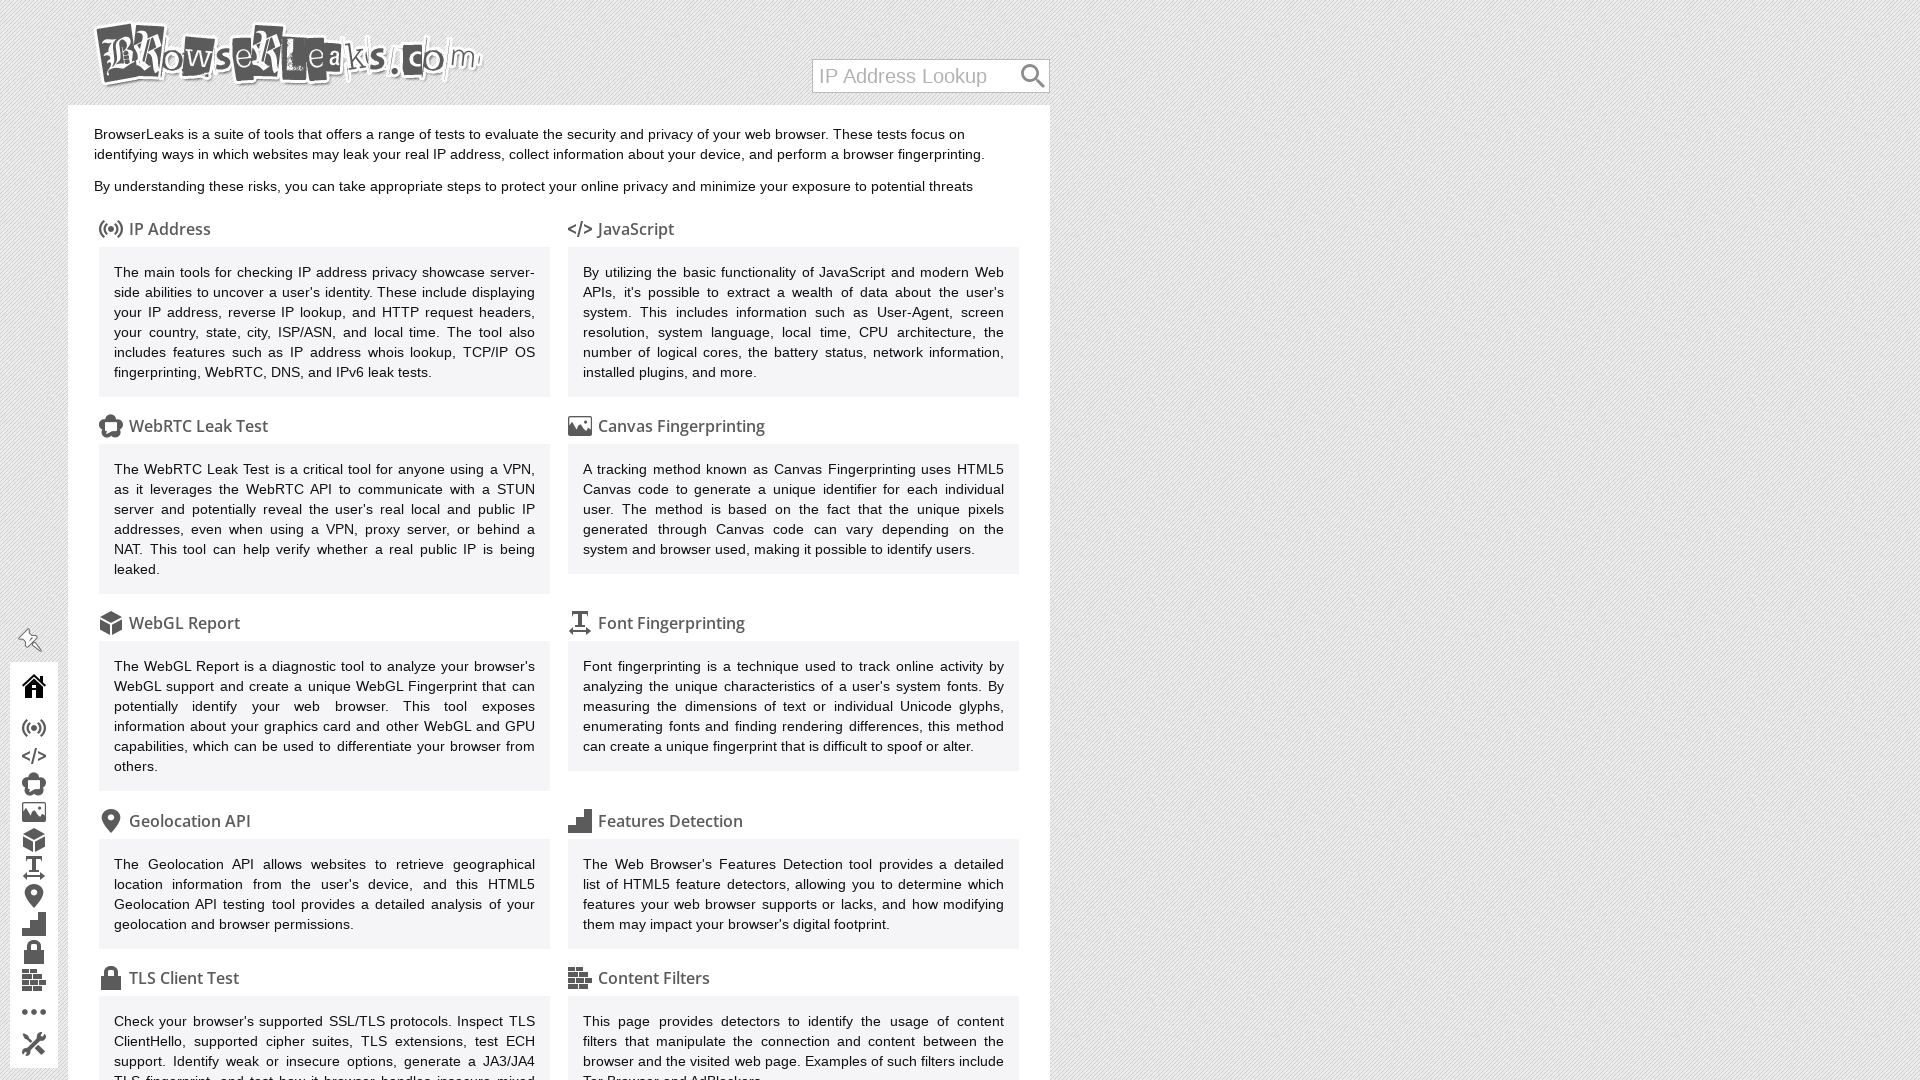

Waited for network to become idle
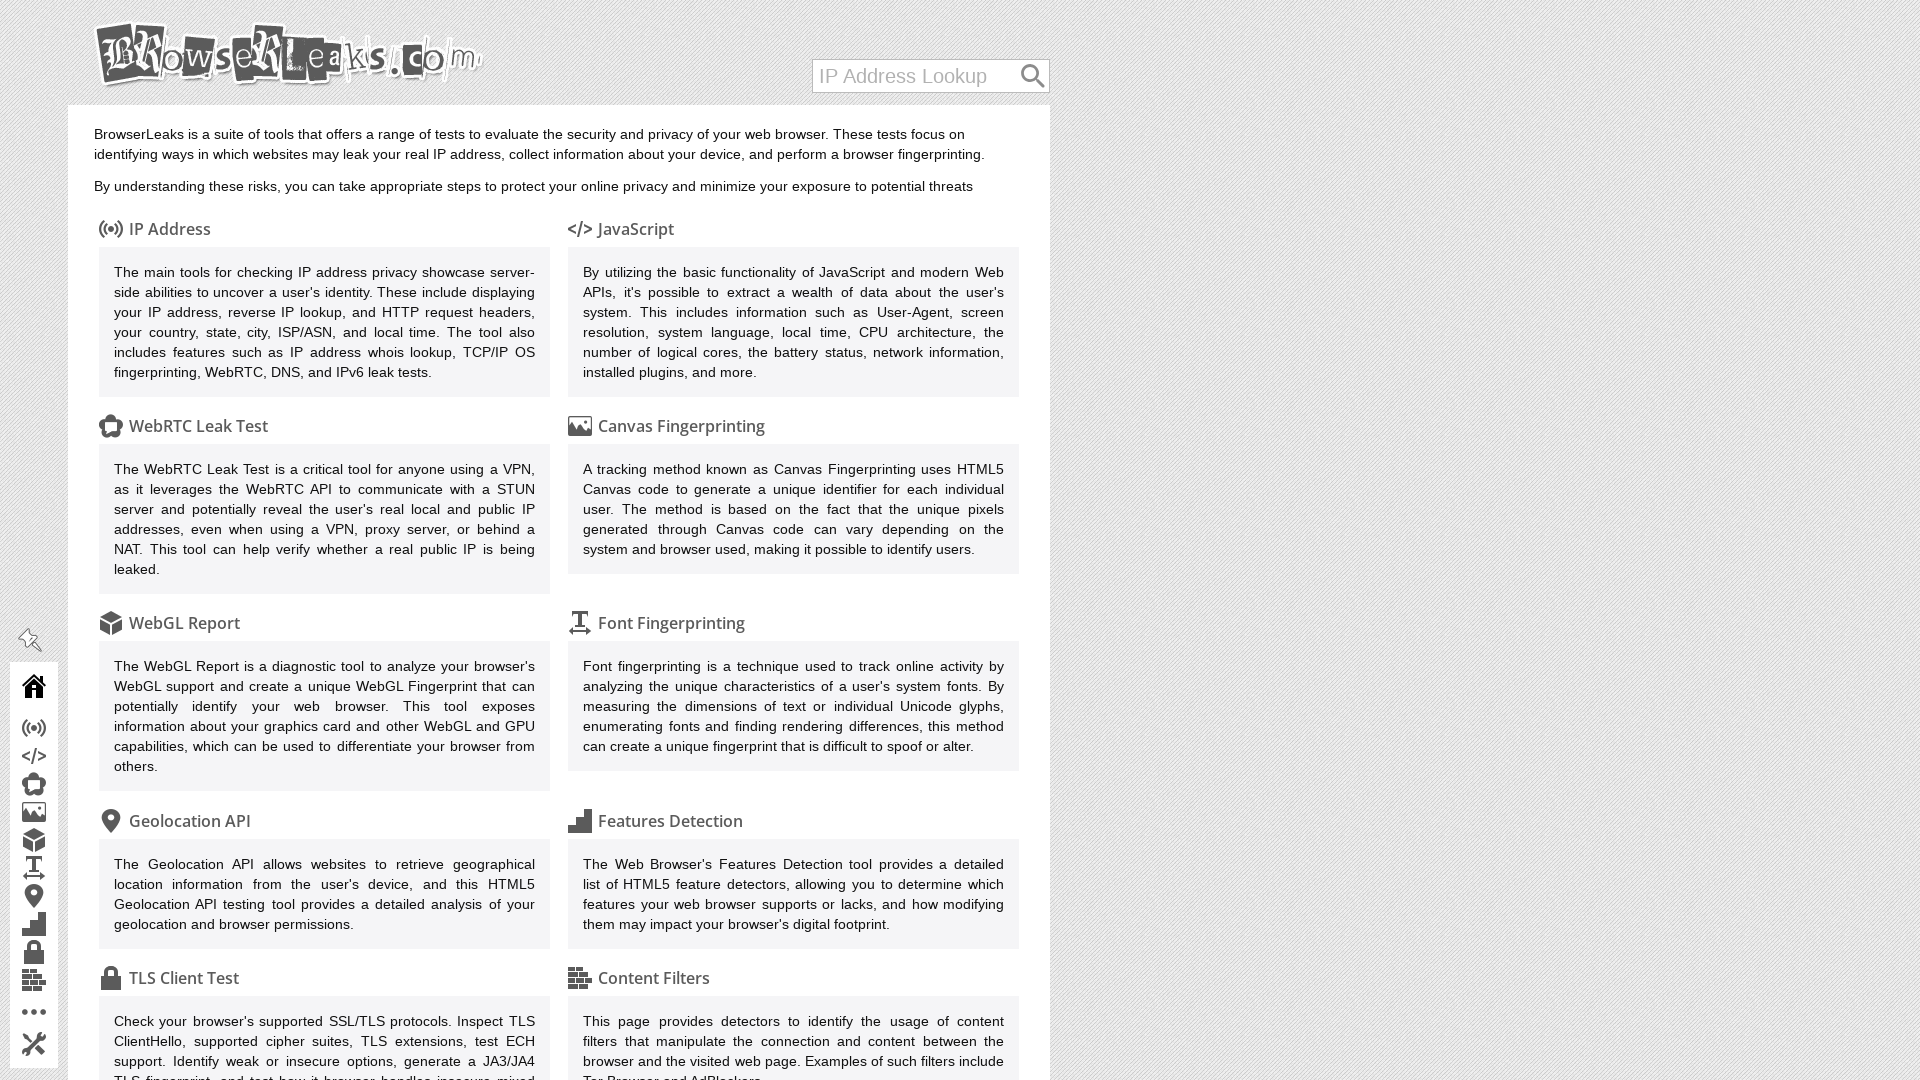

Waited 3 seconds for BrowserLeaks page to fully load
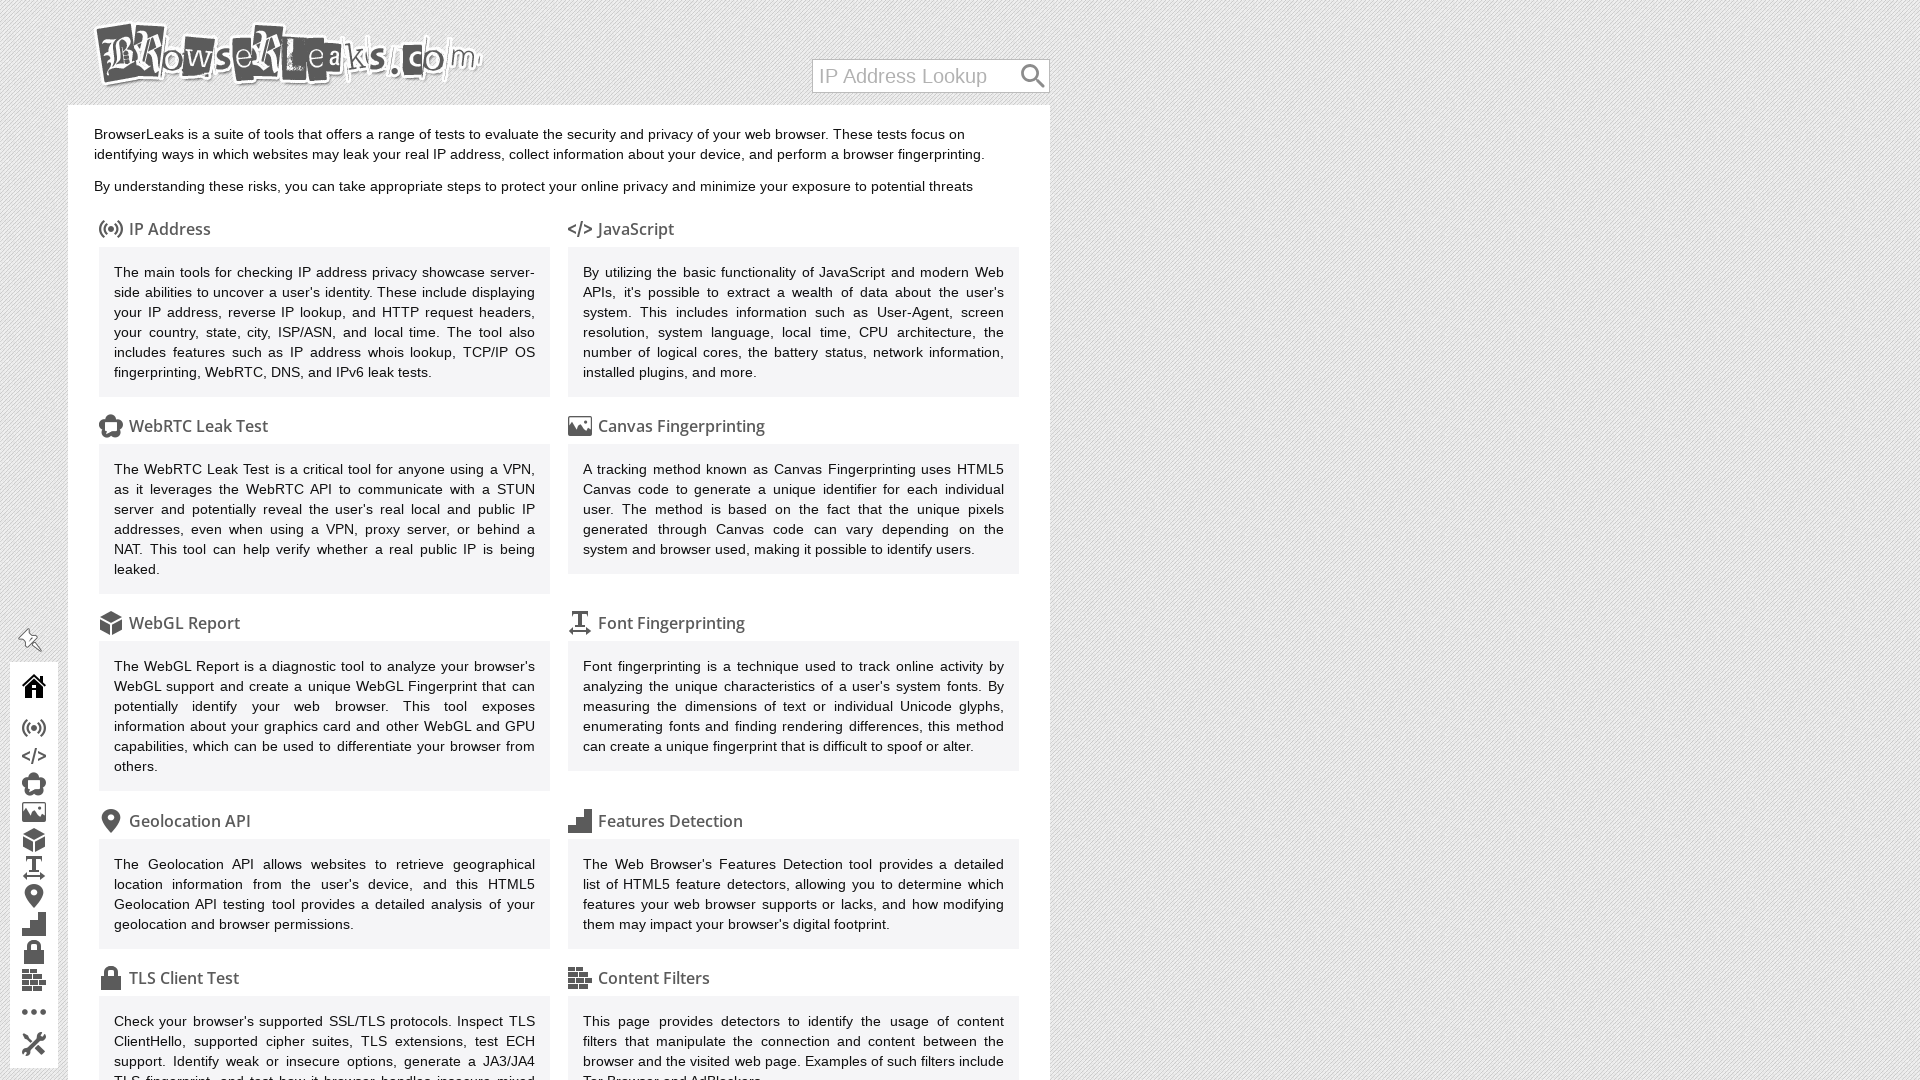

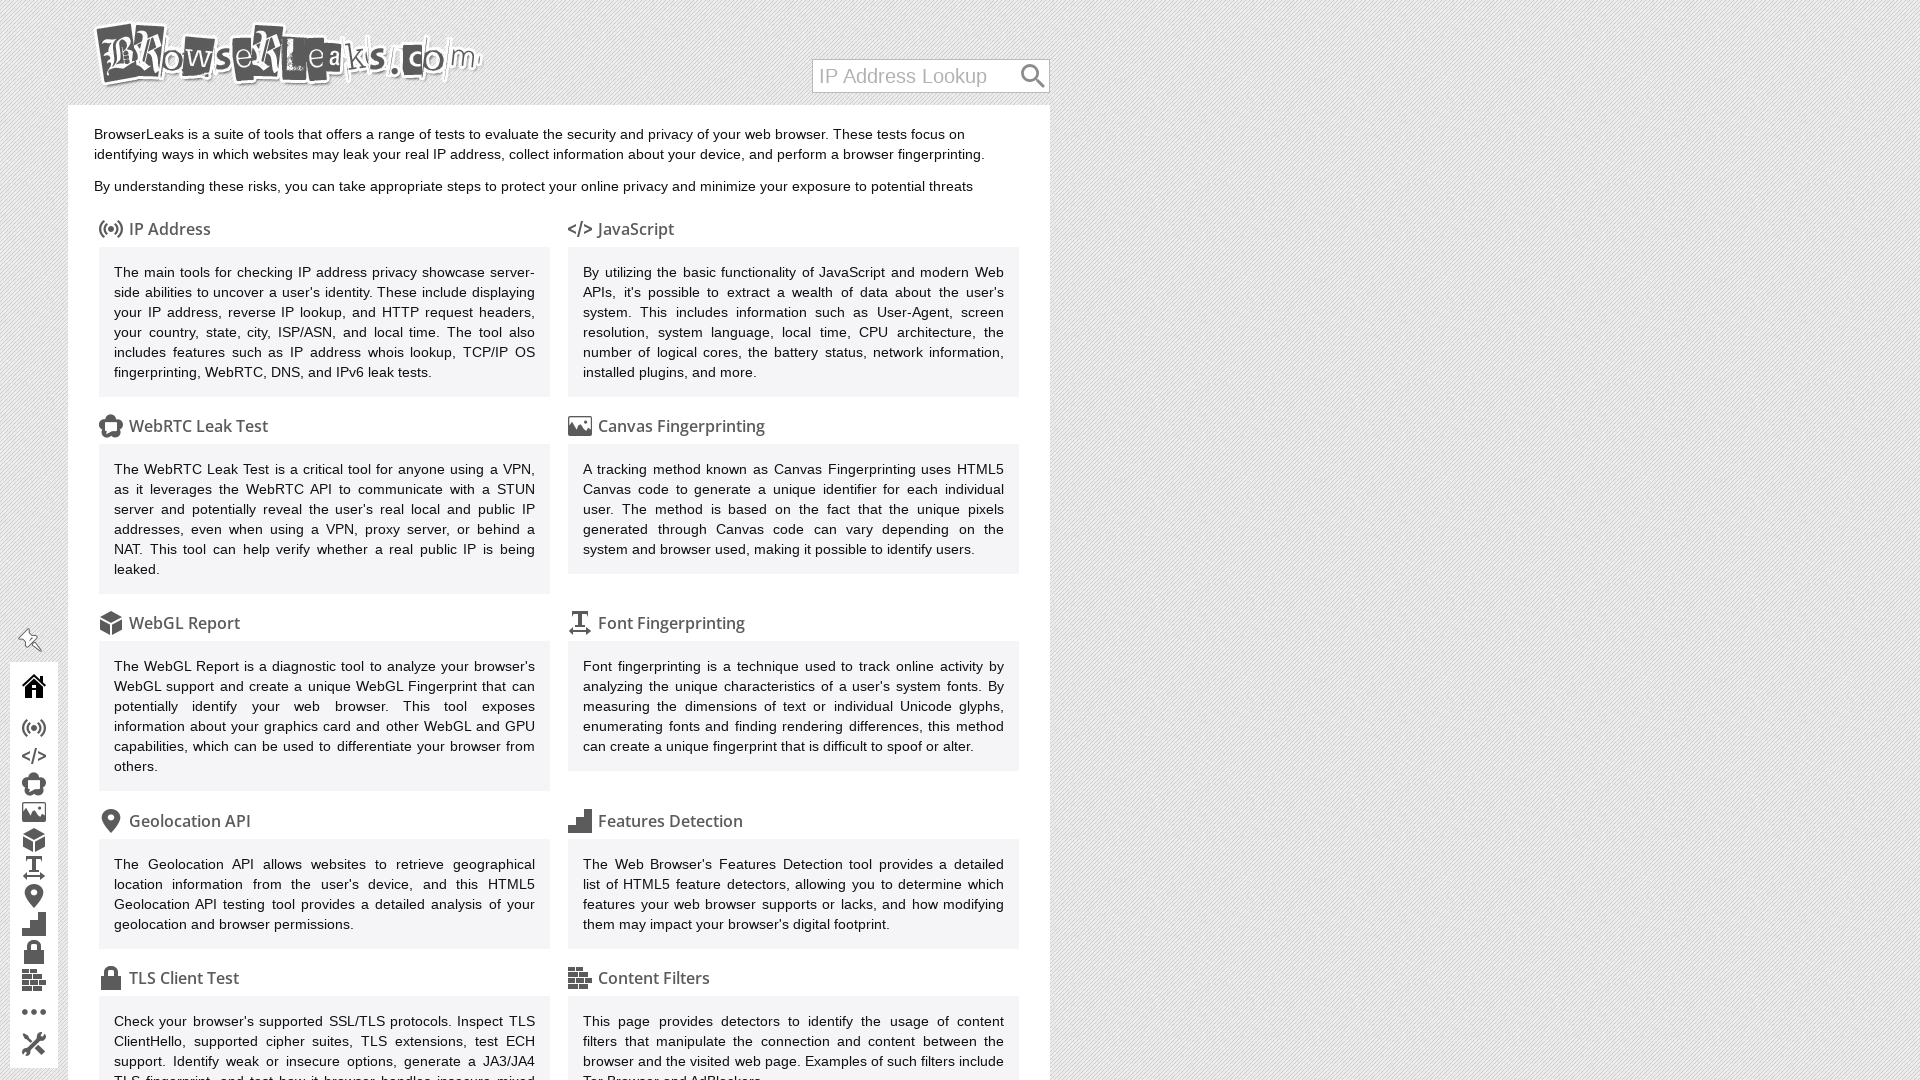